Tests the DemoQA text box form by entering user information (full name, email, current address, permanent address) and submitting the form to verify the data is displayed correctly.

Starting URL: https://demoqa.com/text-box

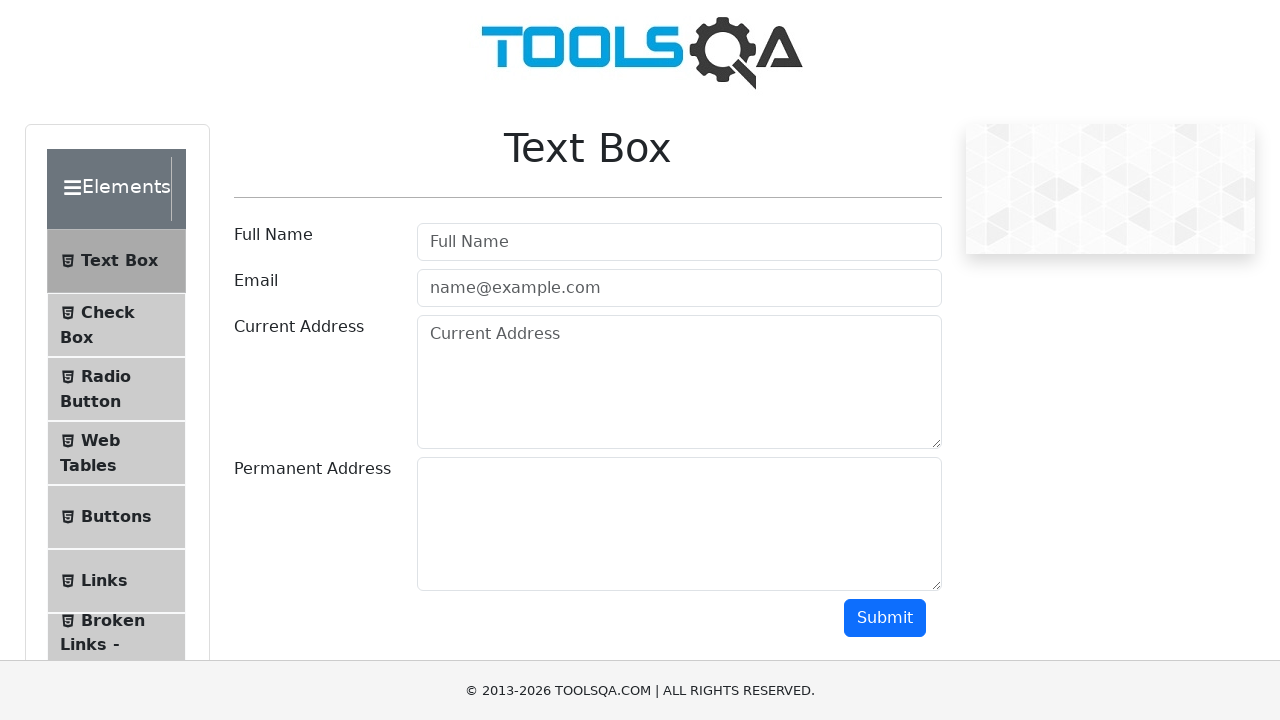

Filled Full Name field with 'John Anderson' on #userName
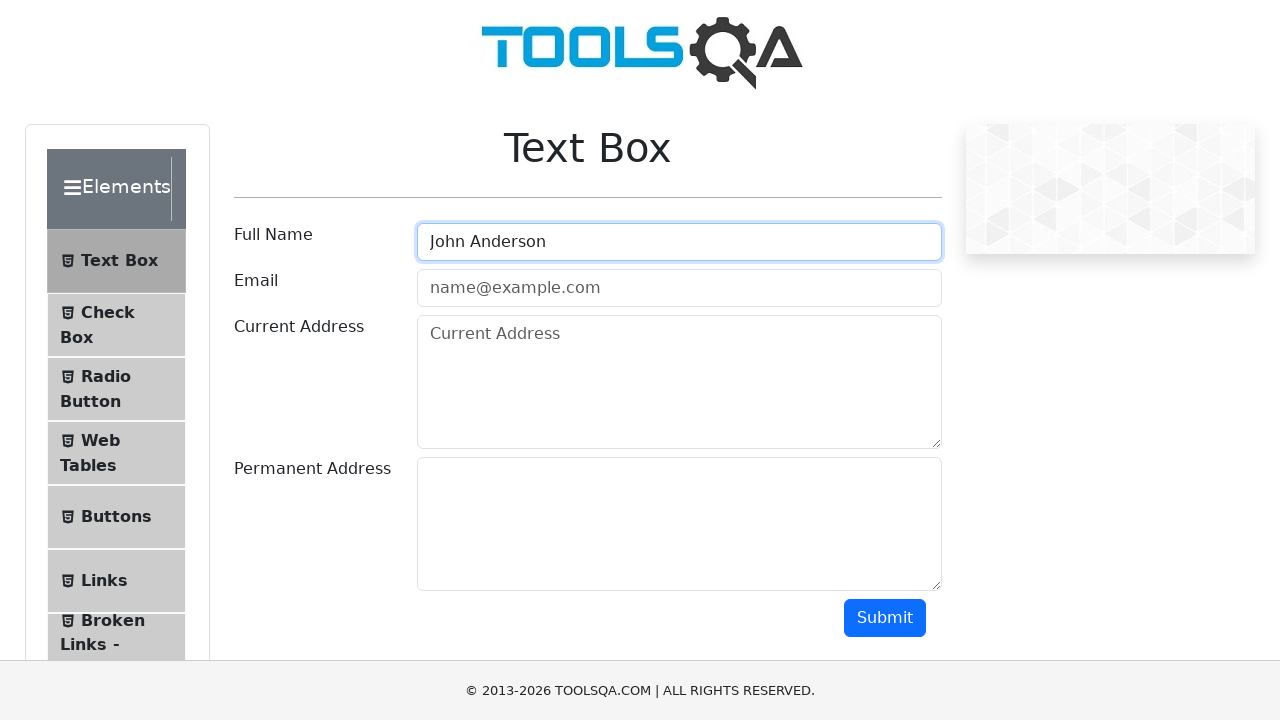

Filled Email field with 'john.anderson@testmail.com' on #userEmail
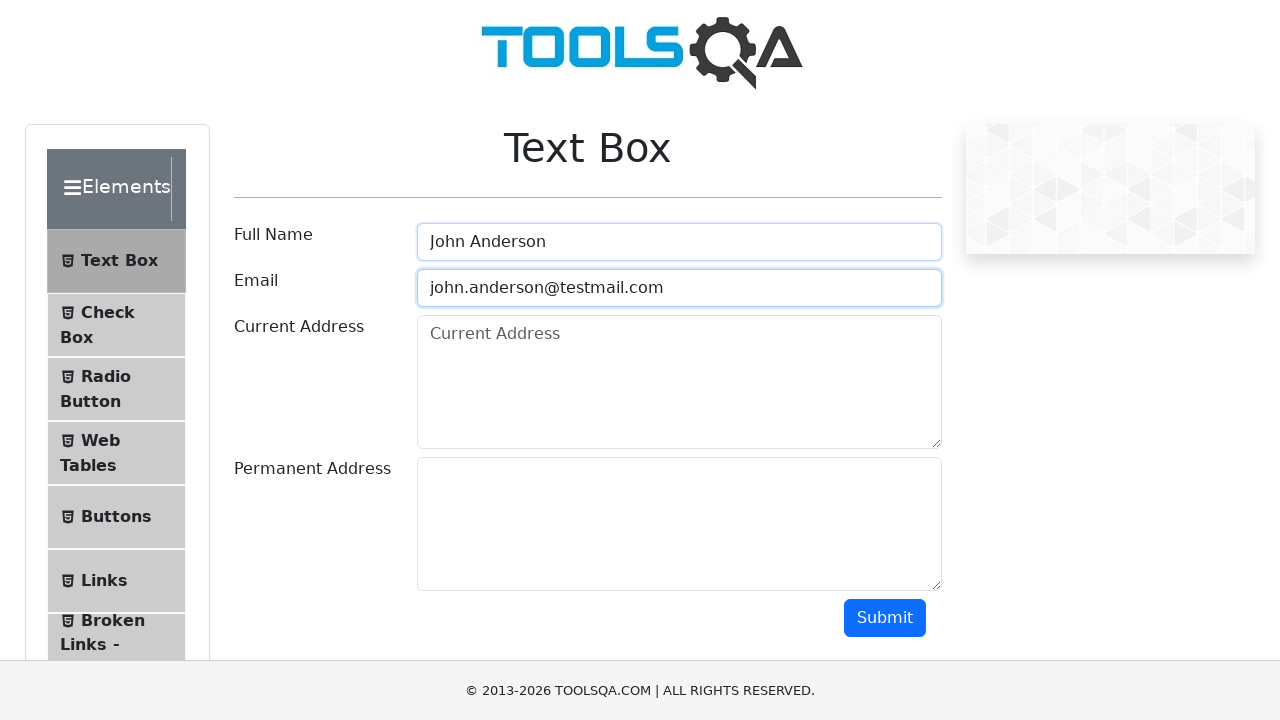

Filled Current Address field with '123 Main Street, New York, NY 10001' on #currentAddress
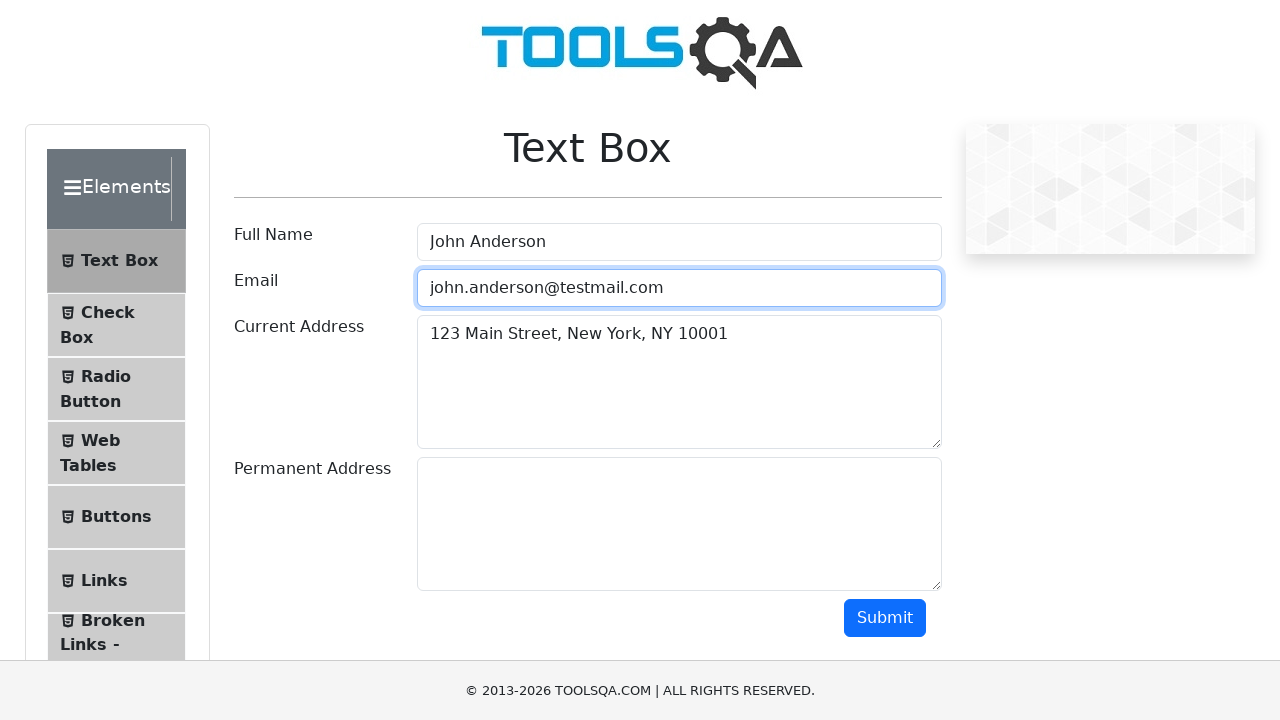

Filled Permanent Address field with '456 Oak Avenue, Los Angeles, CA 90001' on #permanentAddress
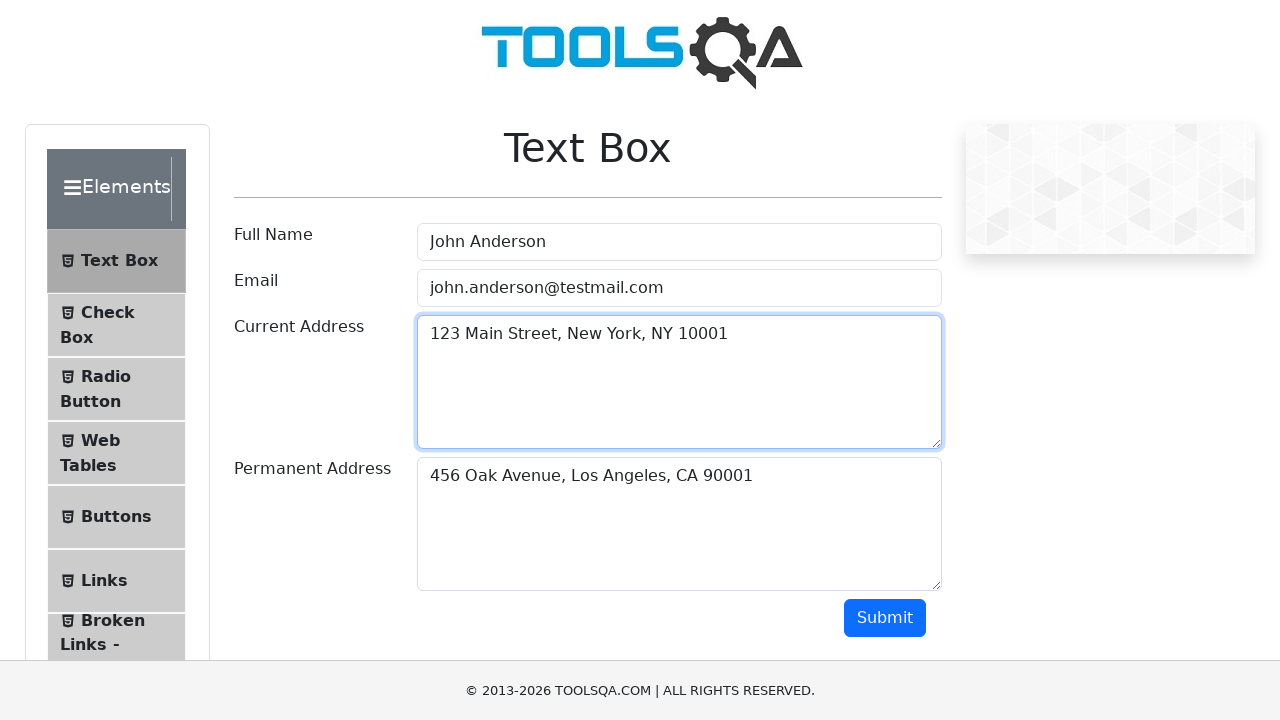

Clicked Submit button to submit the text box form at (885, 618) on #submit
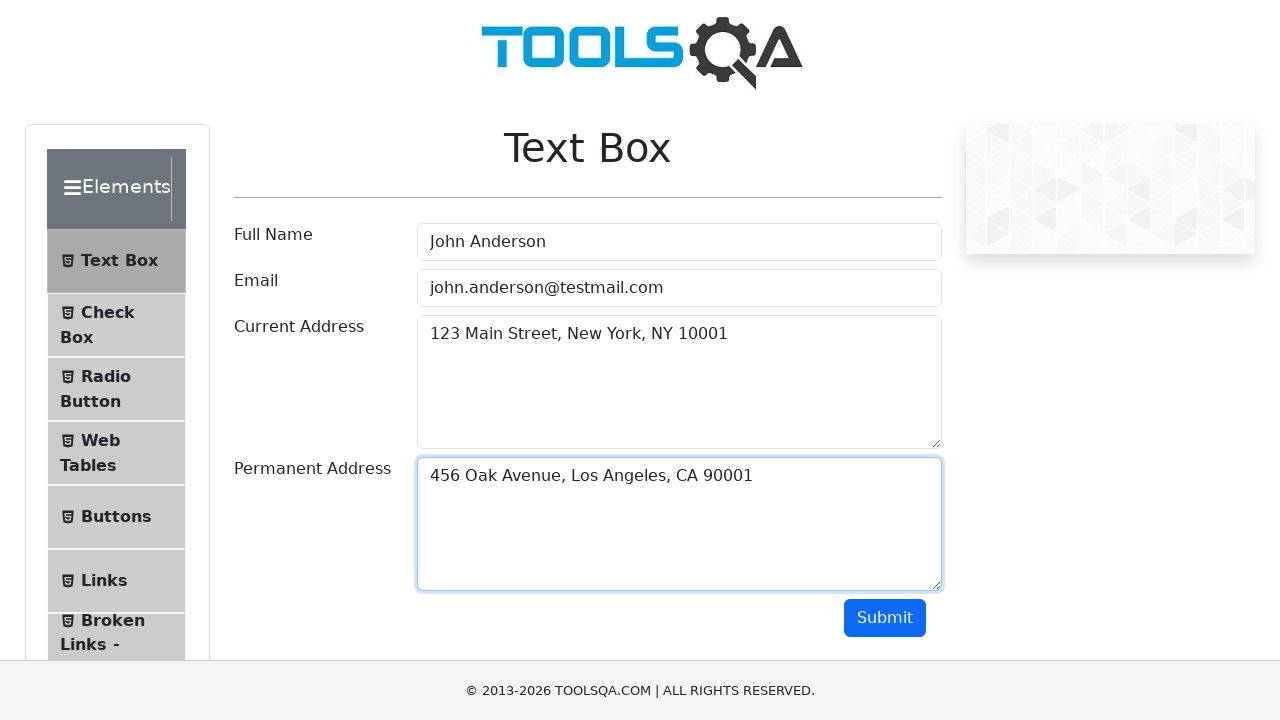

Output section loaded after form submission
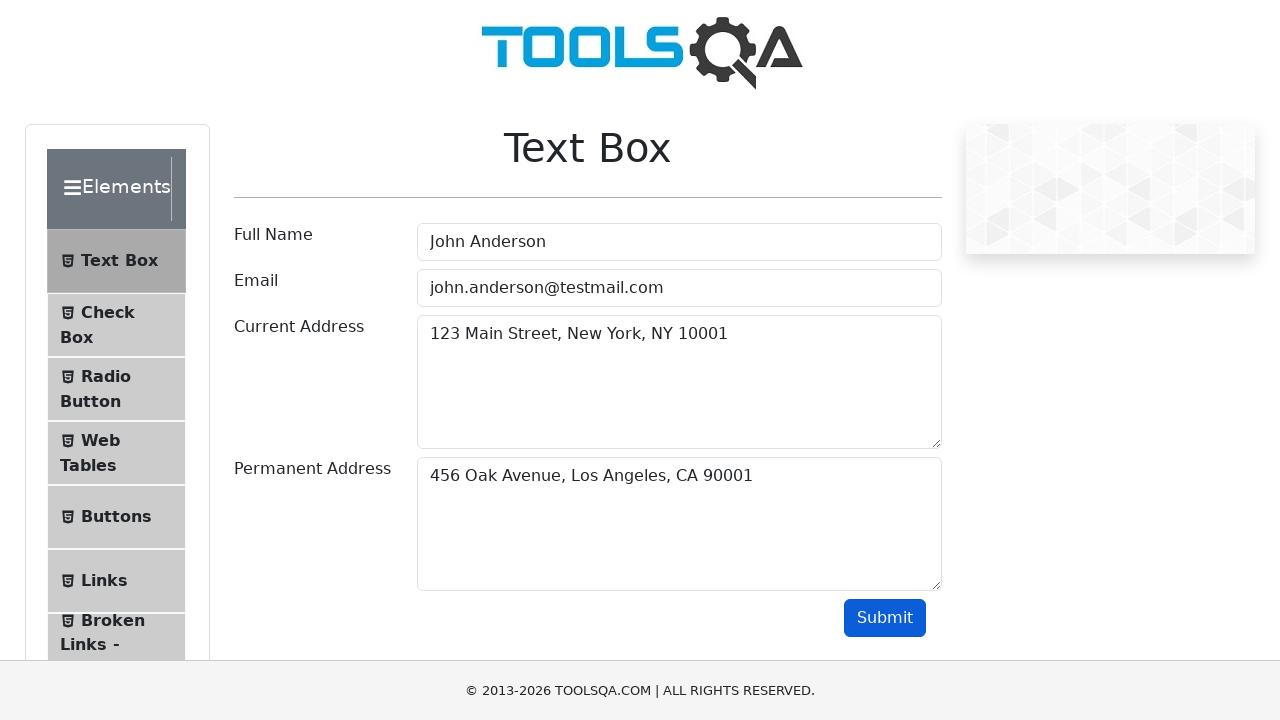

Name field is visible in the output
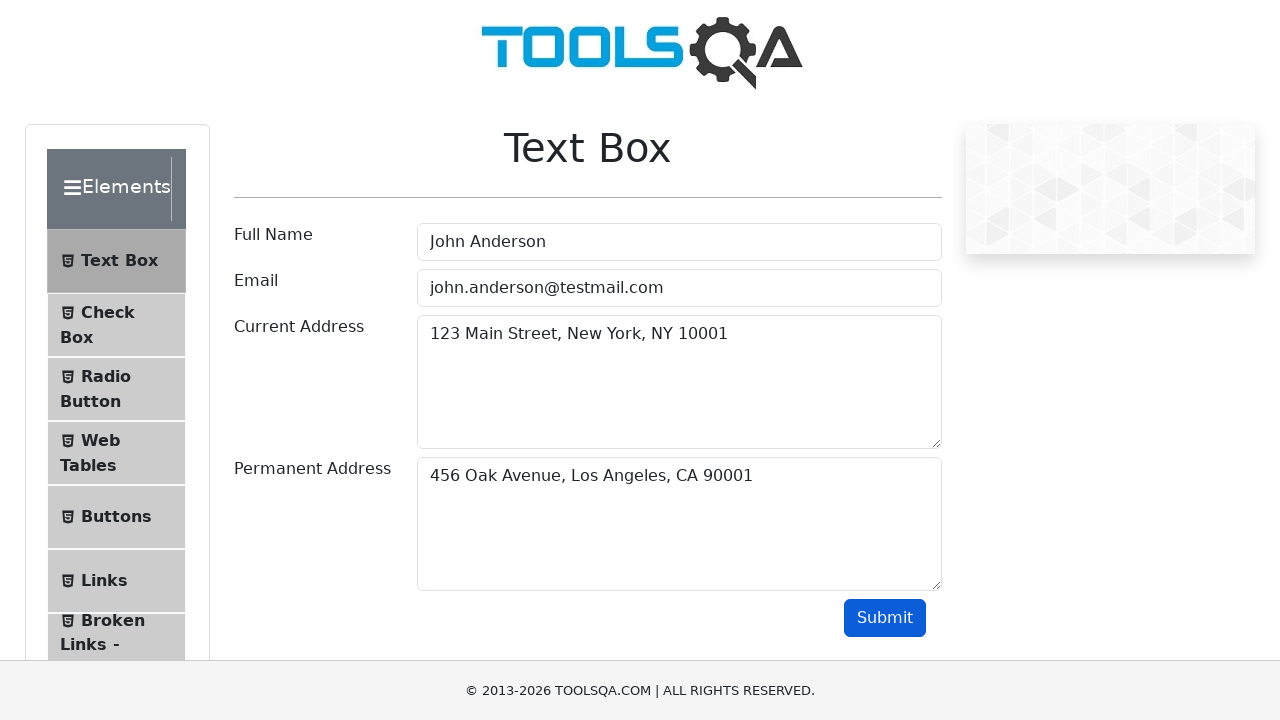

Email field is visible in the output
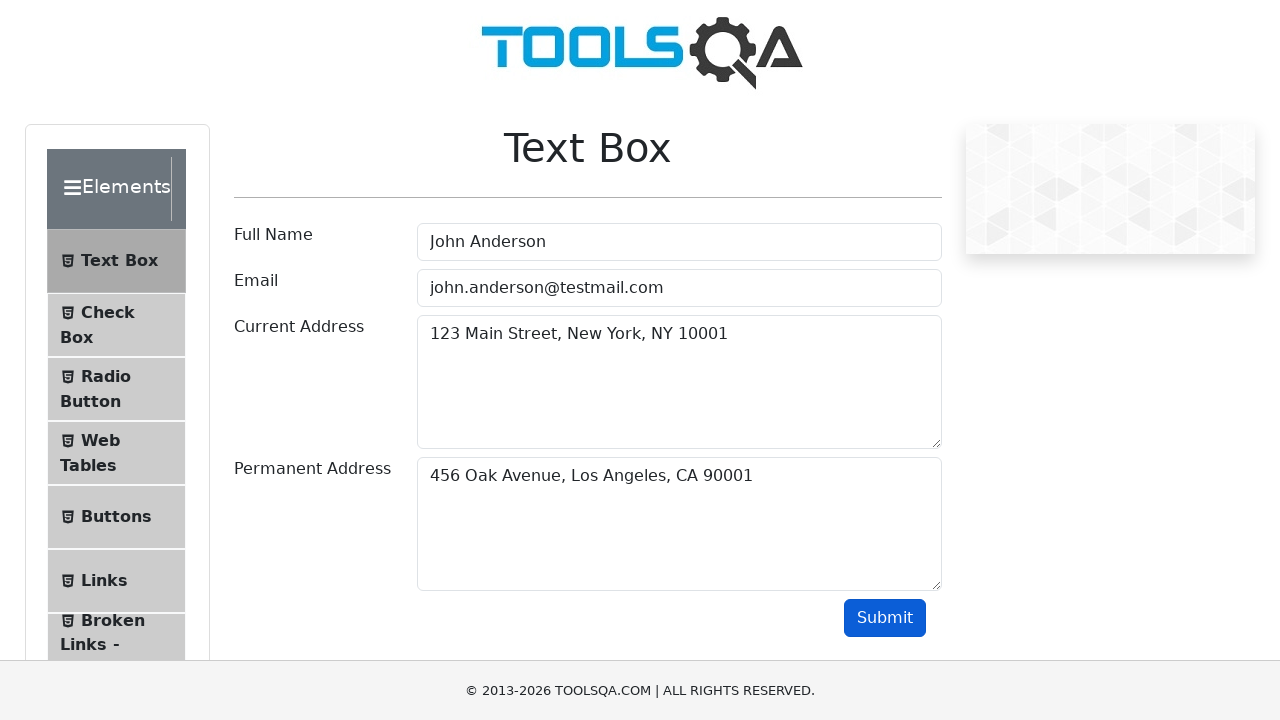

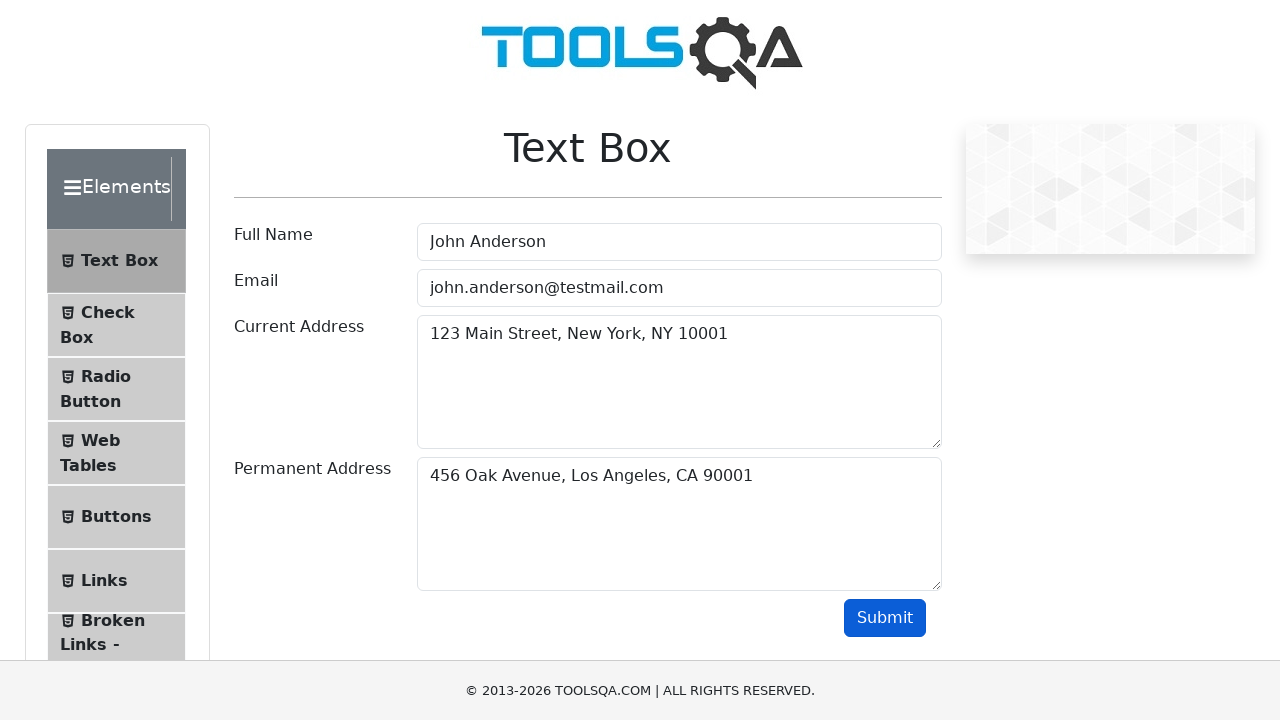